Tests window handling by clicking a link that opens a new tab, switching to it, then returning to the main window

Starting URL: https://skpatro.github.io/demo/links/

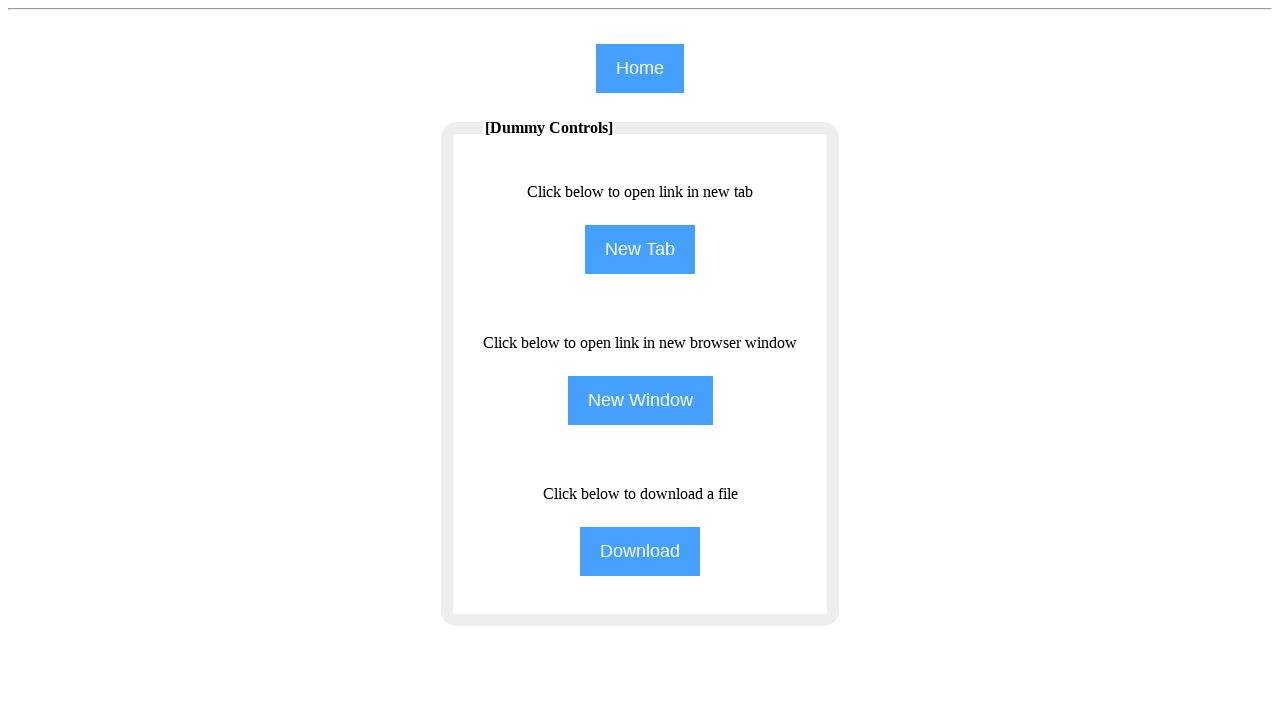

Clicked button to open new tab at (640, 250) on input[name='NewTab']
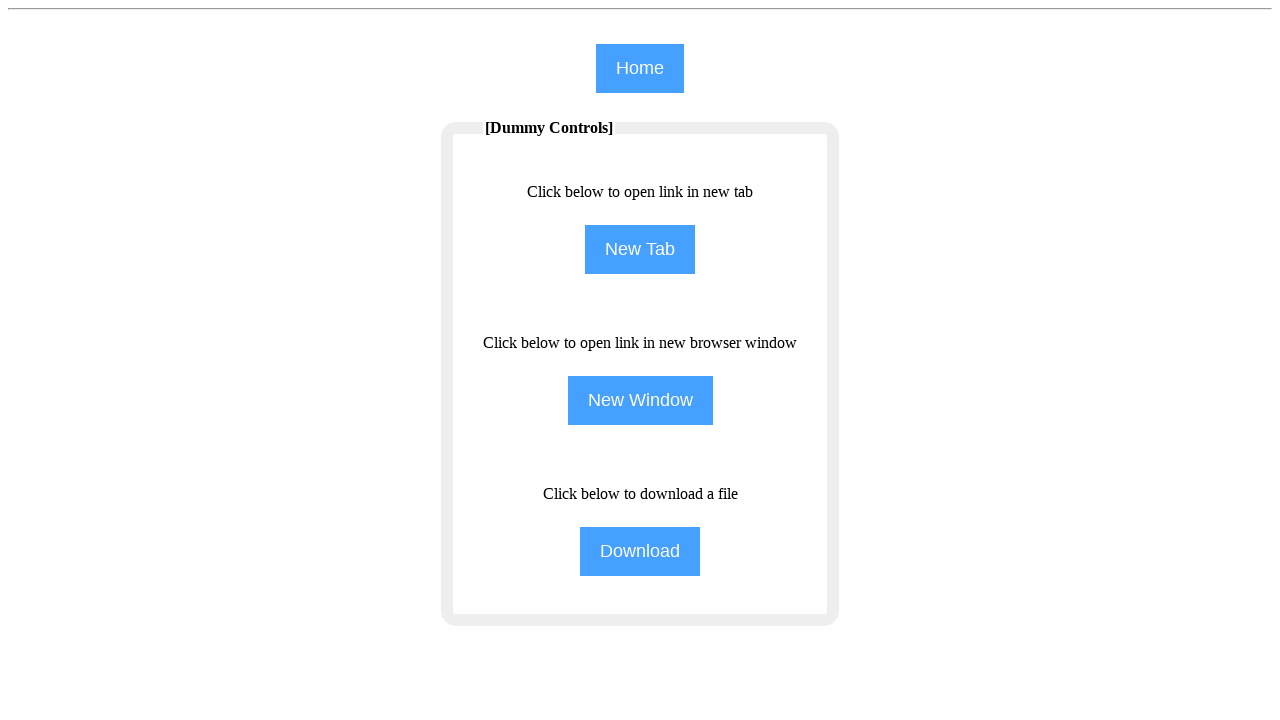

New tab loaded successfully
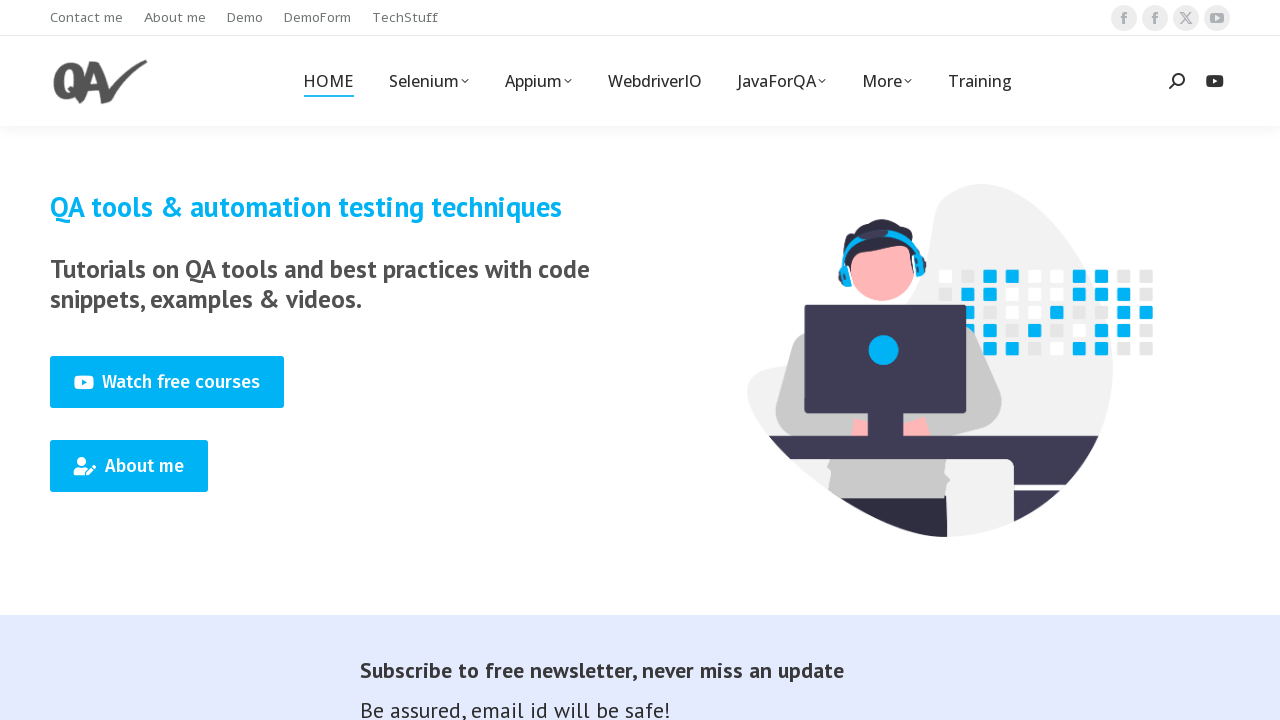

Closed the new tab
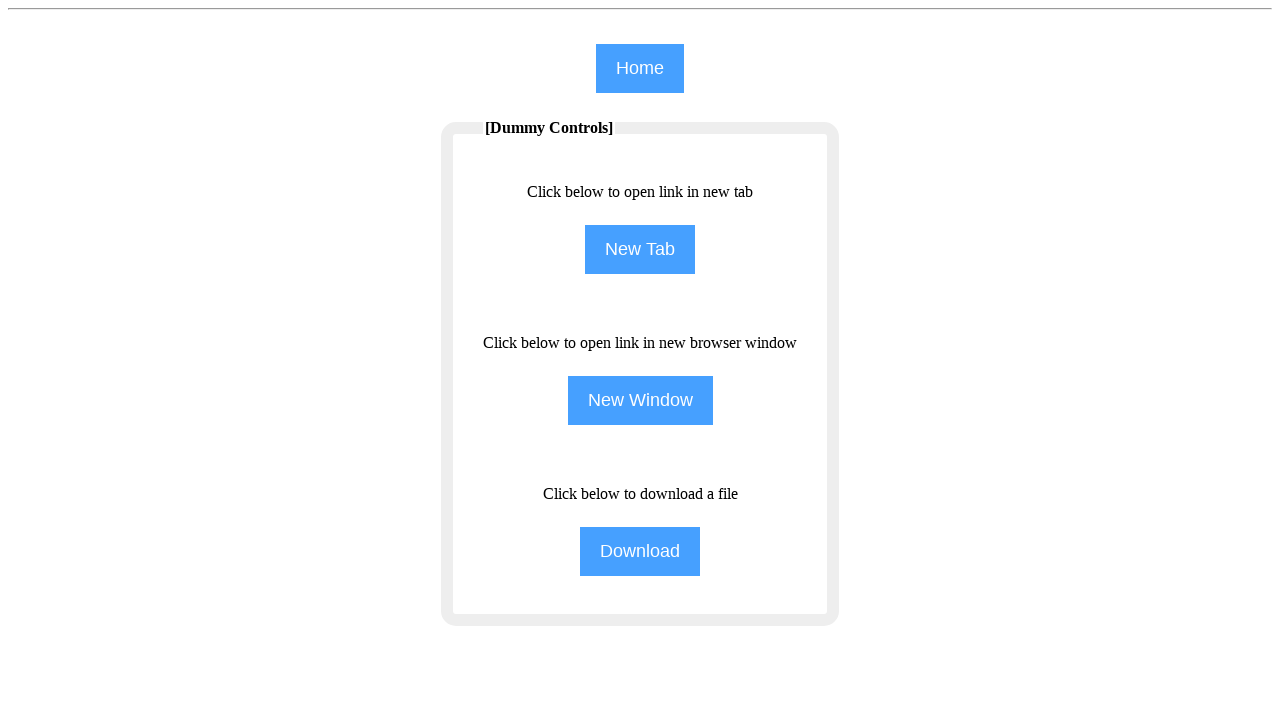

Verified return to main window by finding '[Dummy Controls]' text
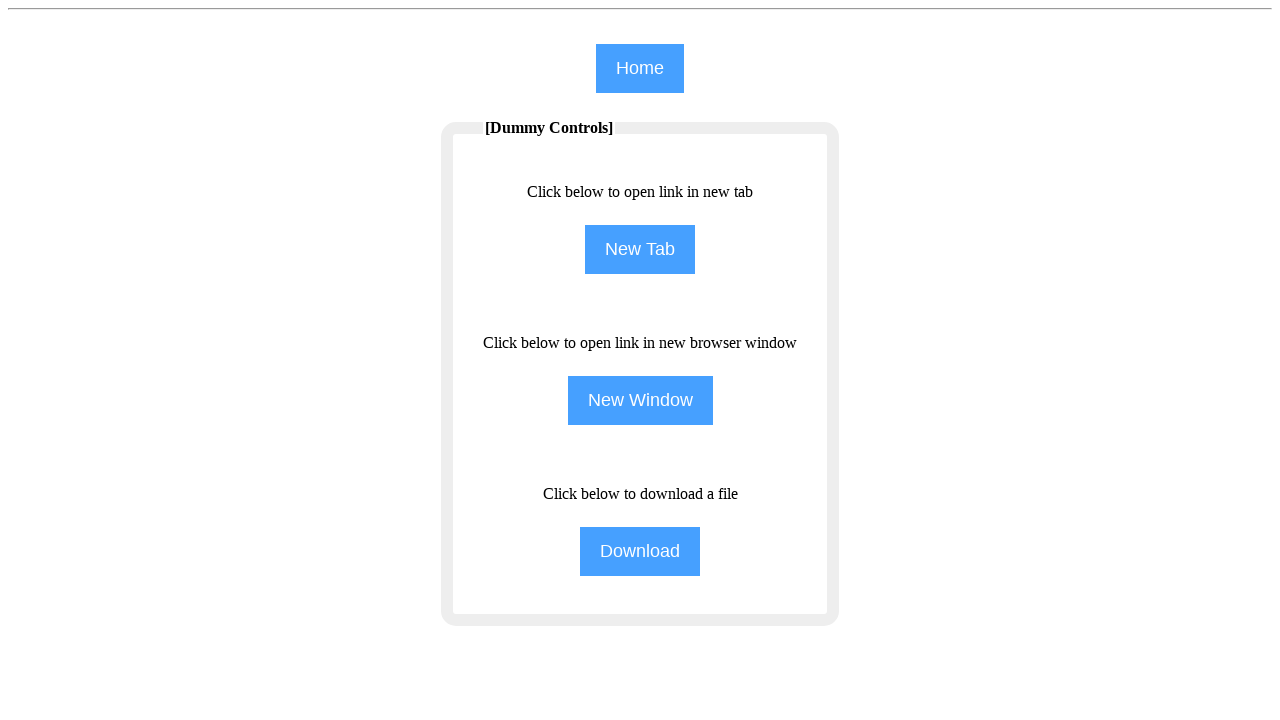

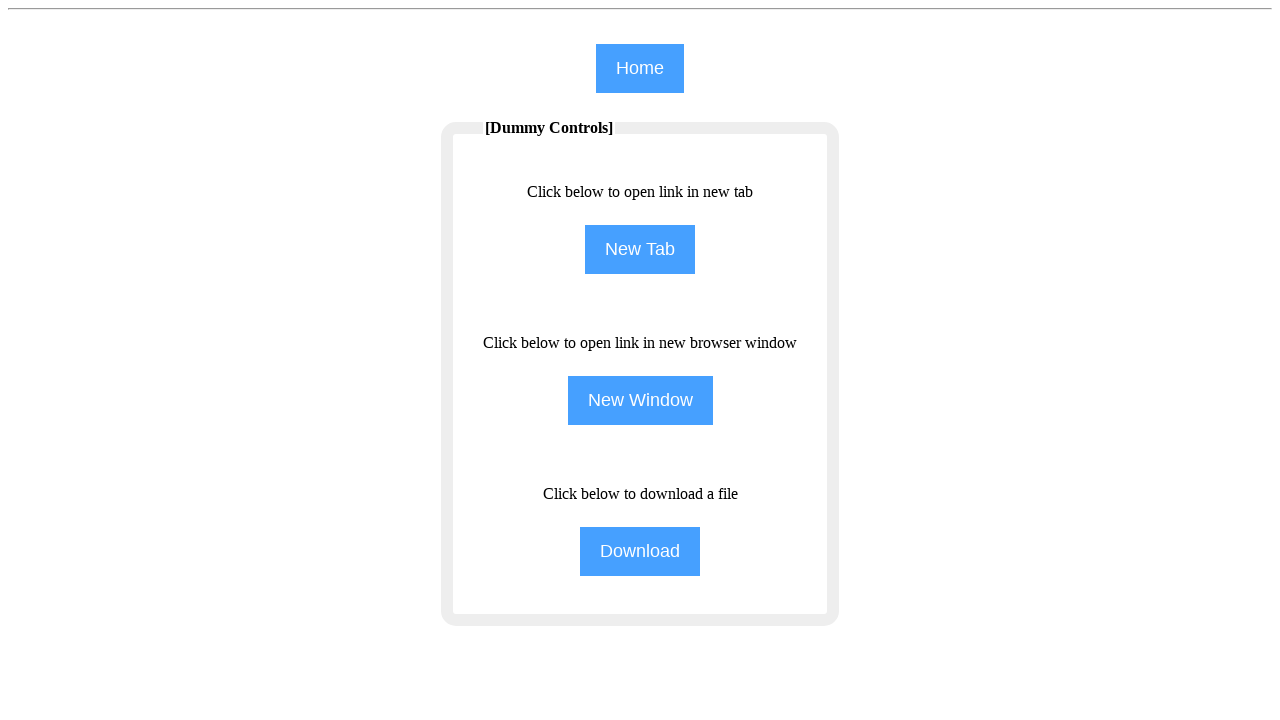